Tests the search functionality on the UNICEN (Universidad Nacional del Centro) website by entering a search term and clicking the search button

Starting URL: https://www.unicen.edu.ar

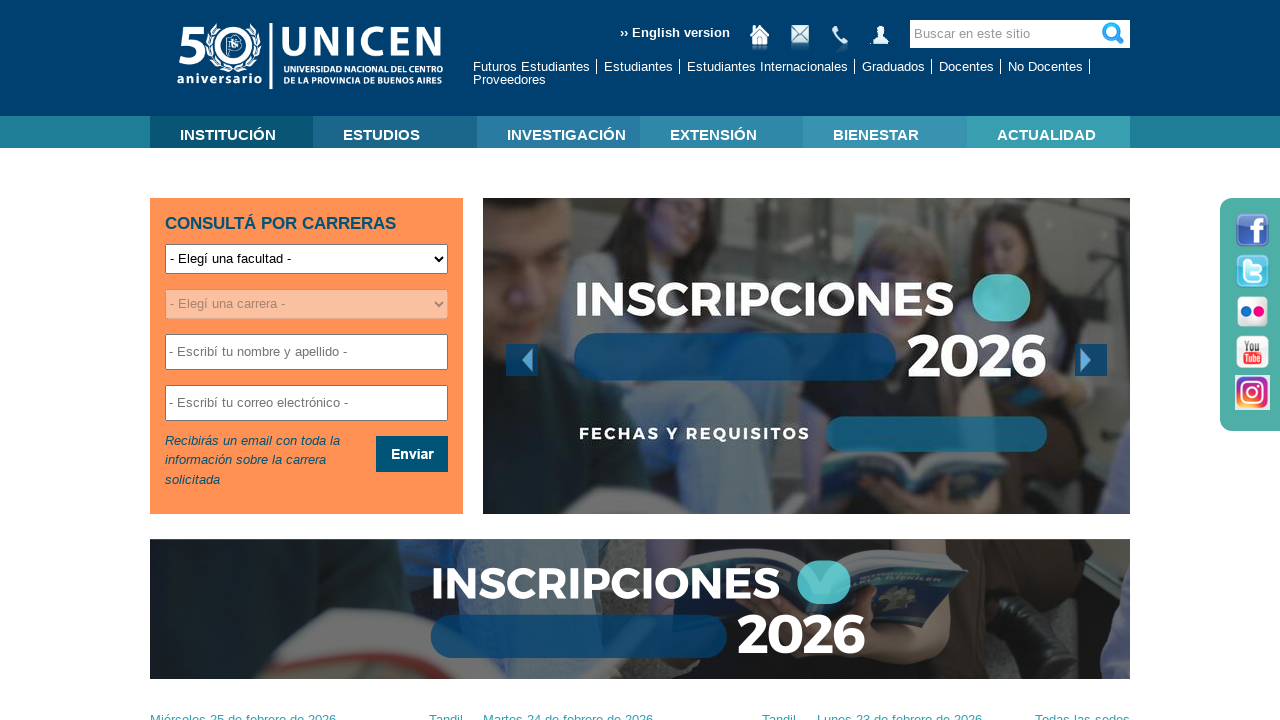

Search bar became visible on UNICEN website
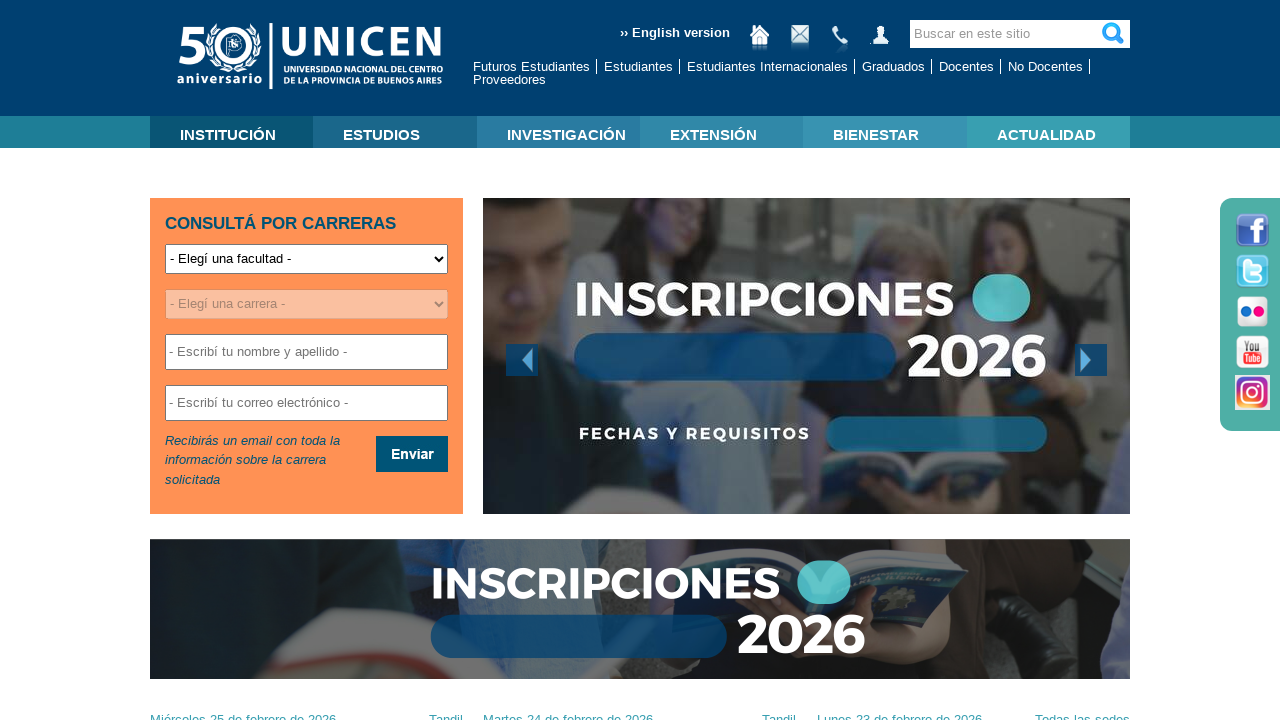

Filled search bar with search term 'alumnos' on input[name='search_block_form']
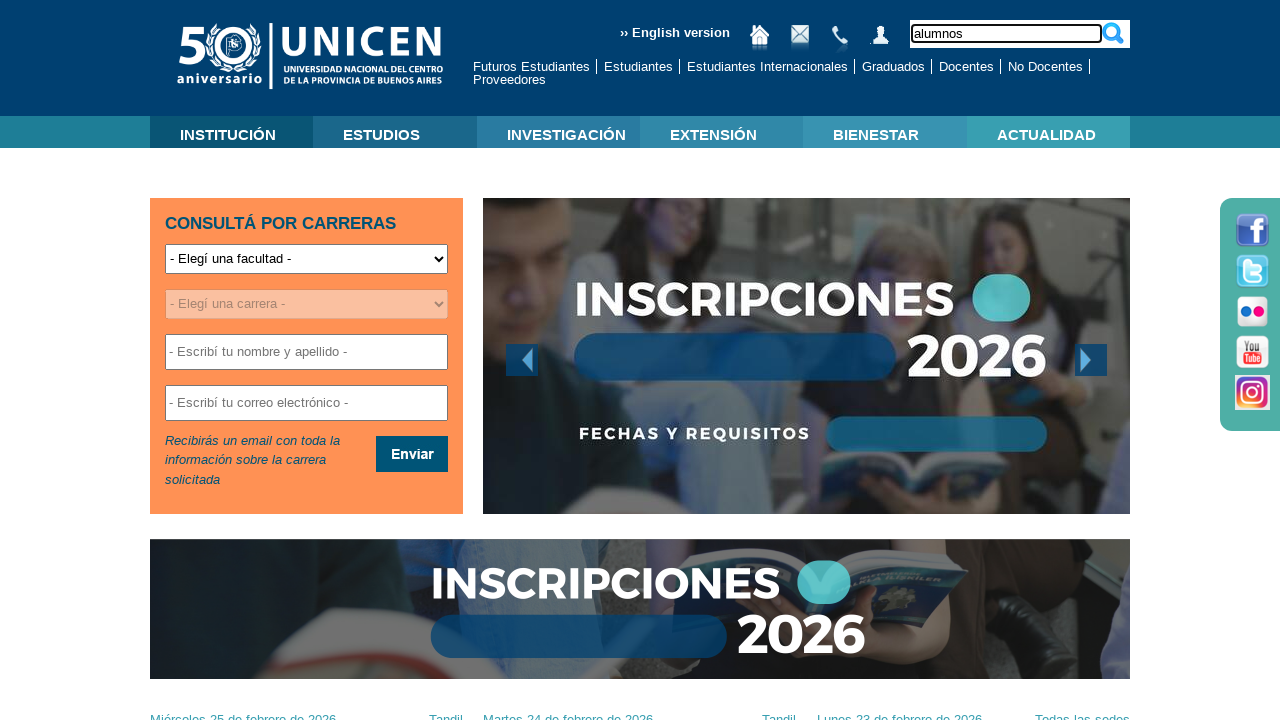

Search button became visible
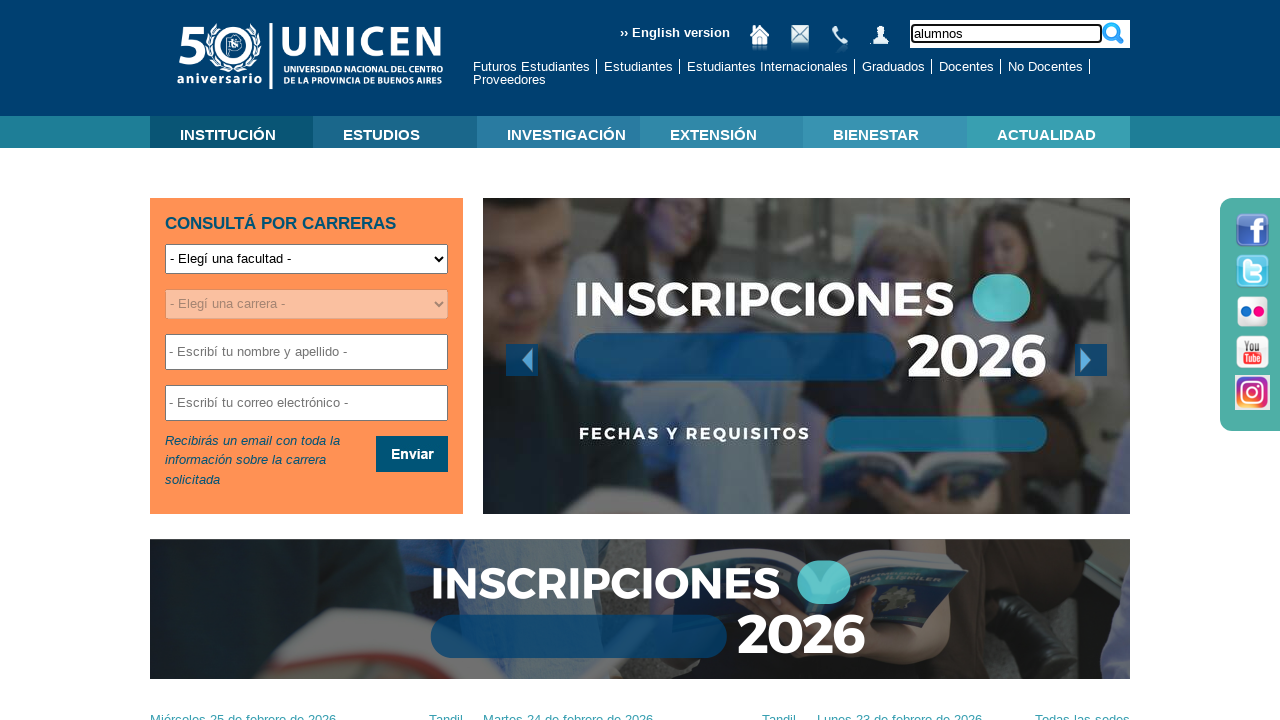

Clicked search button to execute search for 'alumnos' at (1113, 34) on [name='op']
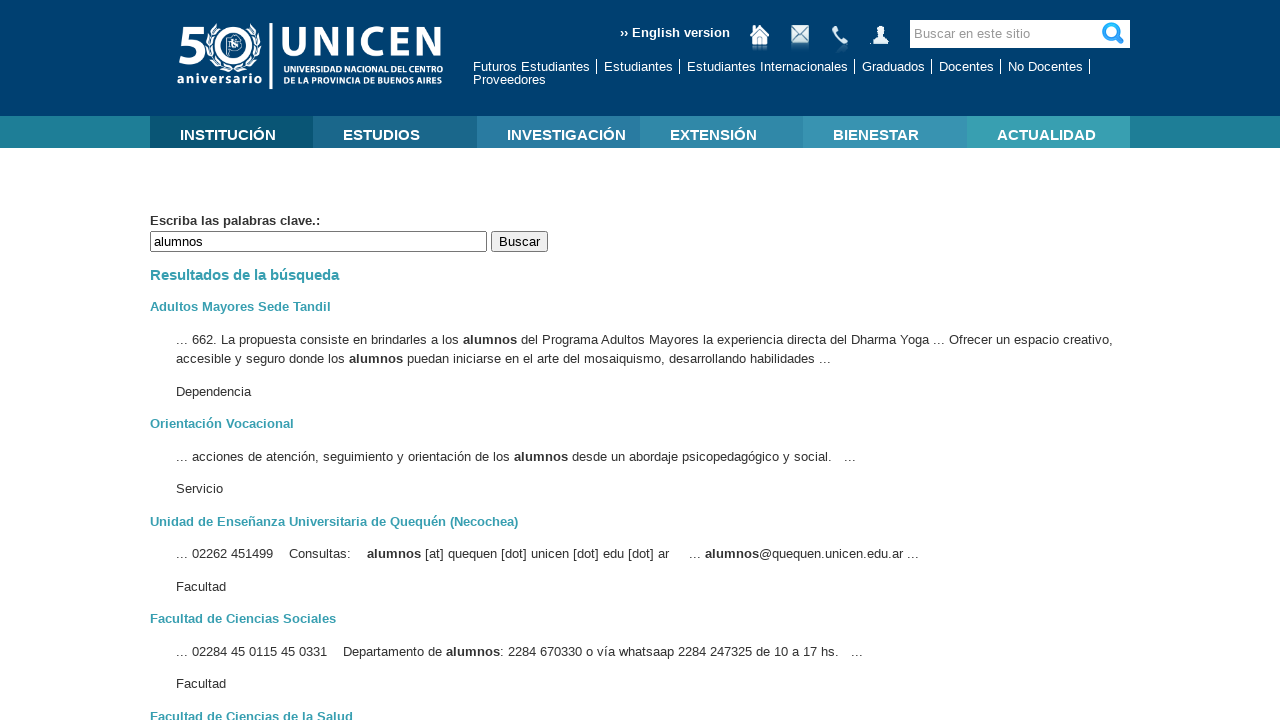

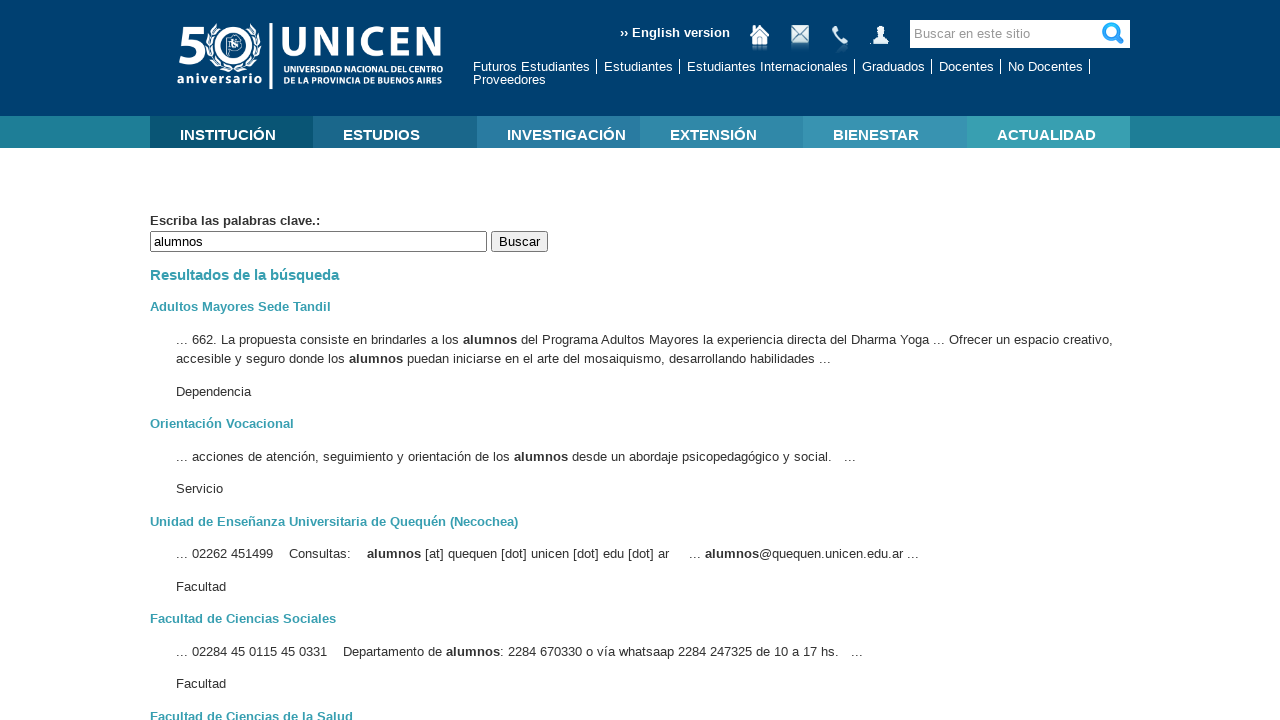